Fills out the student registration form with first name, last name, gender selection, and phone number, then submits and verifies the result

Starting URL: https://demoqa.com/automation-practice-form

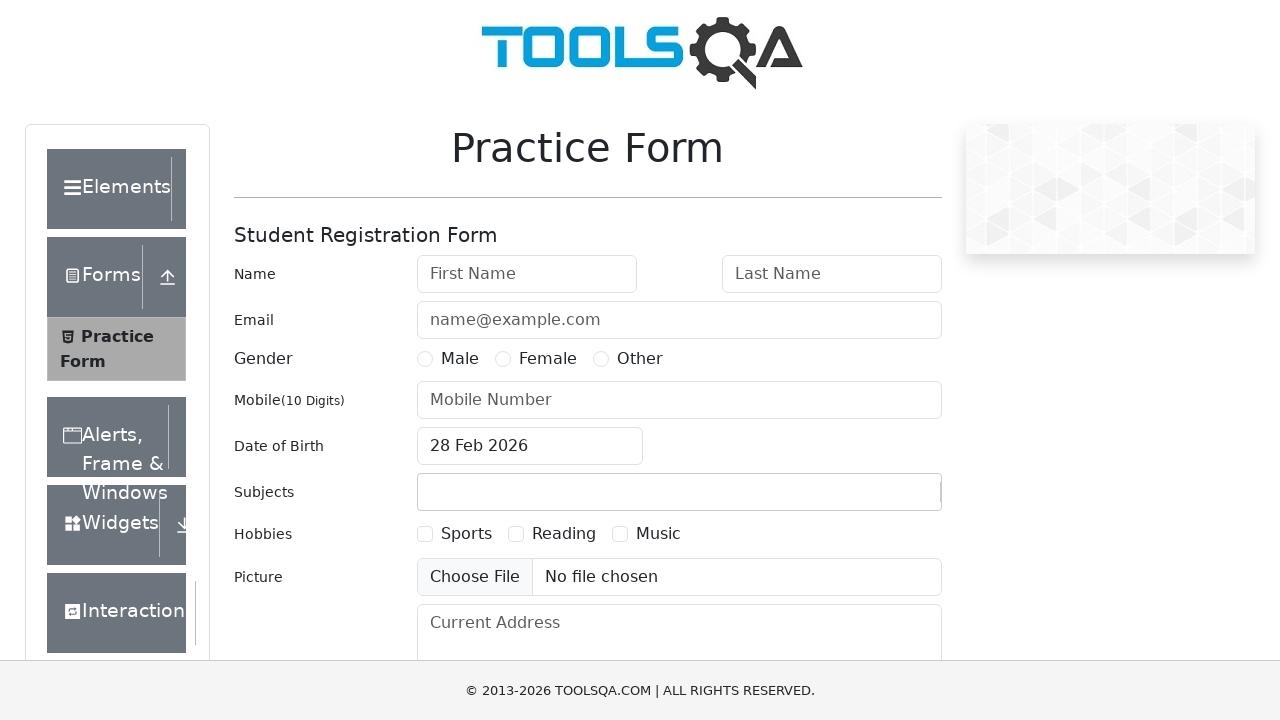

Filled first name field with 'Oleg' on input#firstName
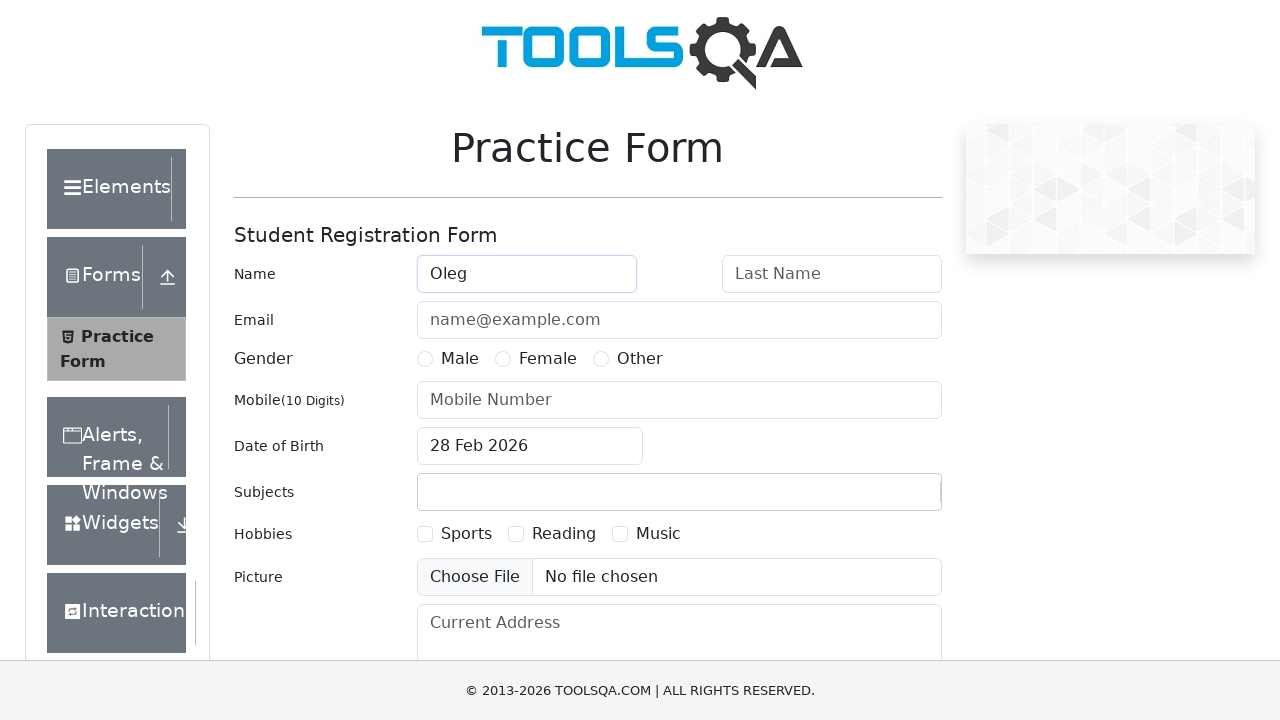

Filled last name field with 'Komarov' on input#lastName
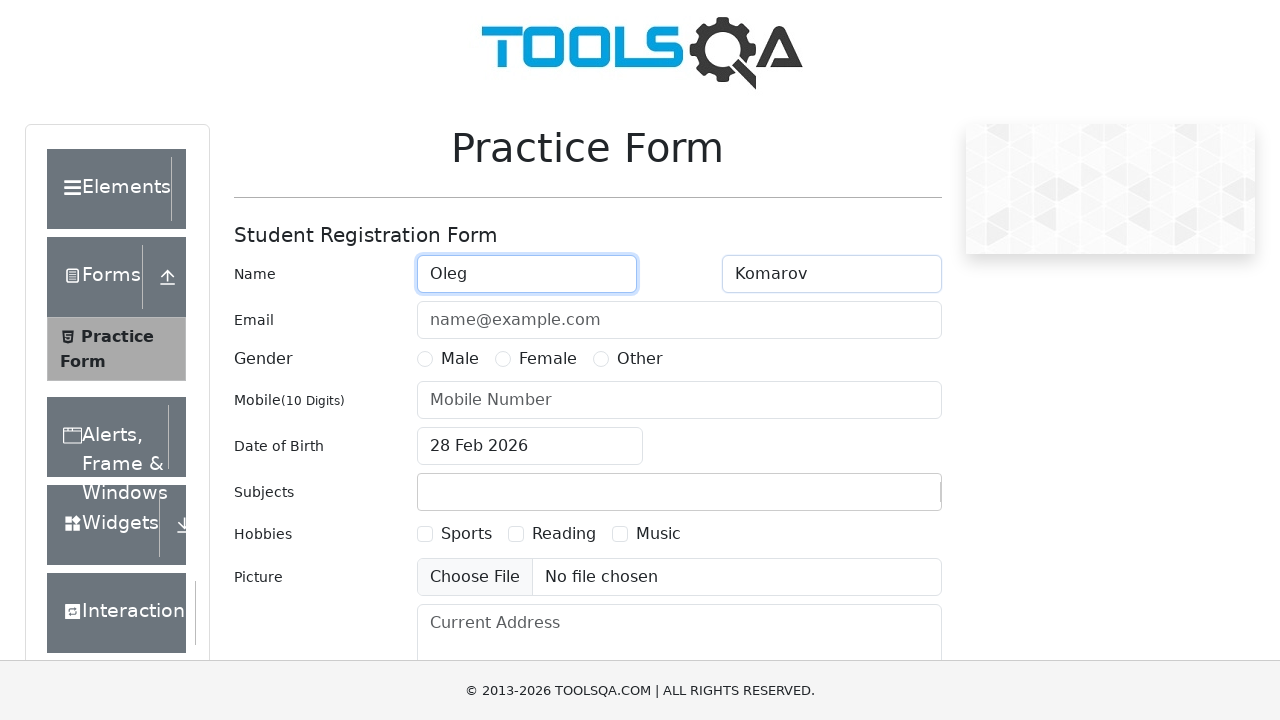

Selected Male gender option at (460, 359) on label[for='gender-radio-1']
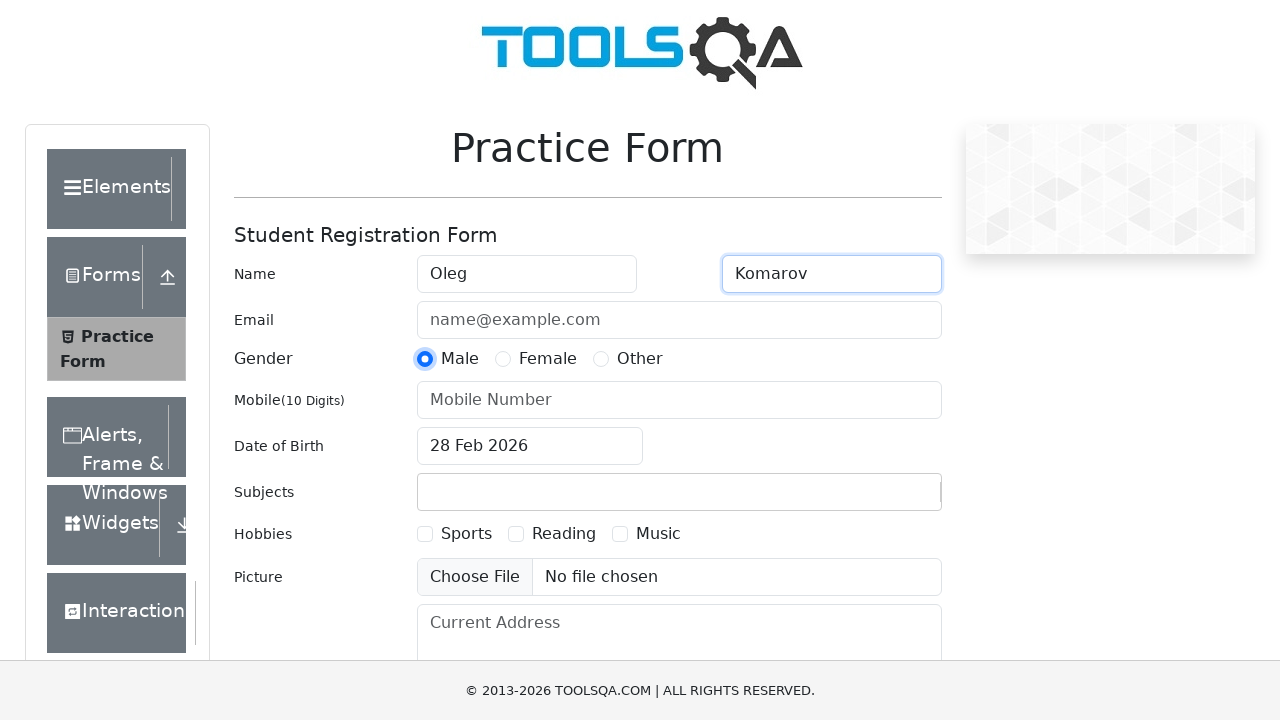

Filled phone number field with '89991114488' on input#userNumber
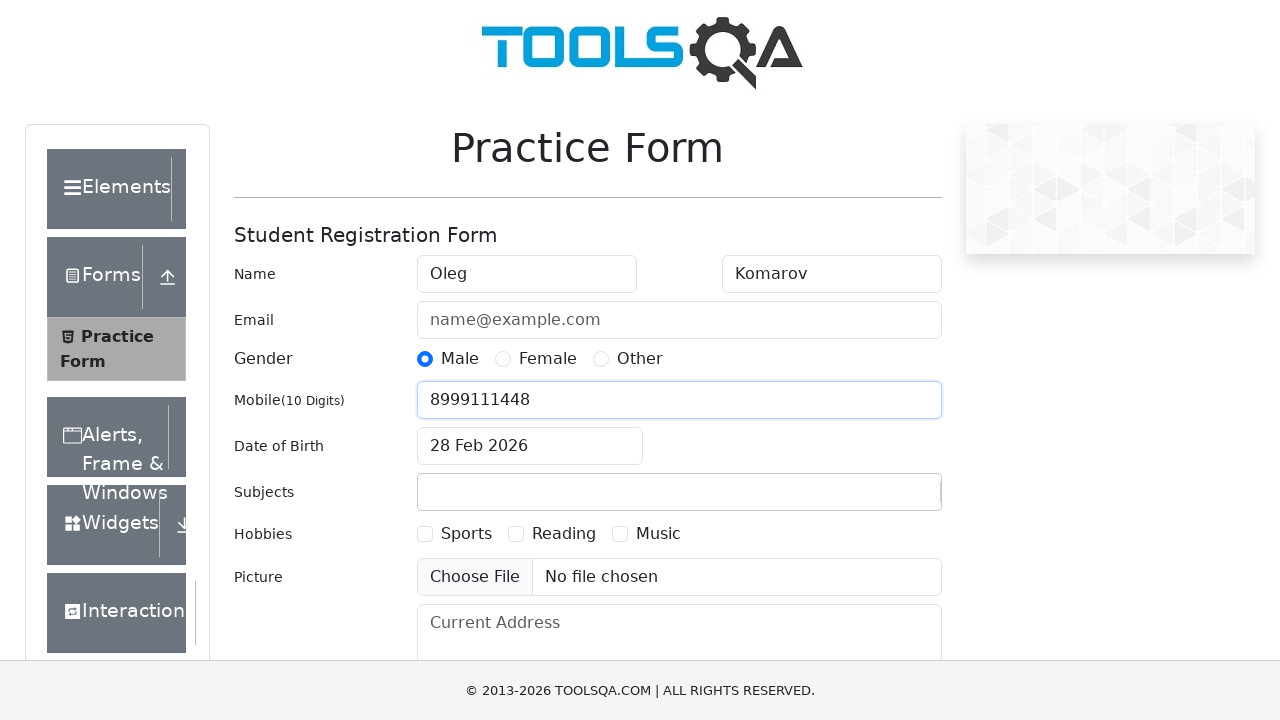

Clicked submit button to submit registration form at (885, 499) on #submit
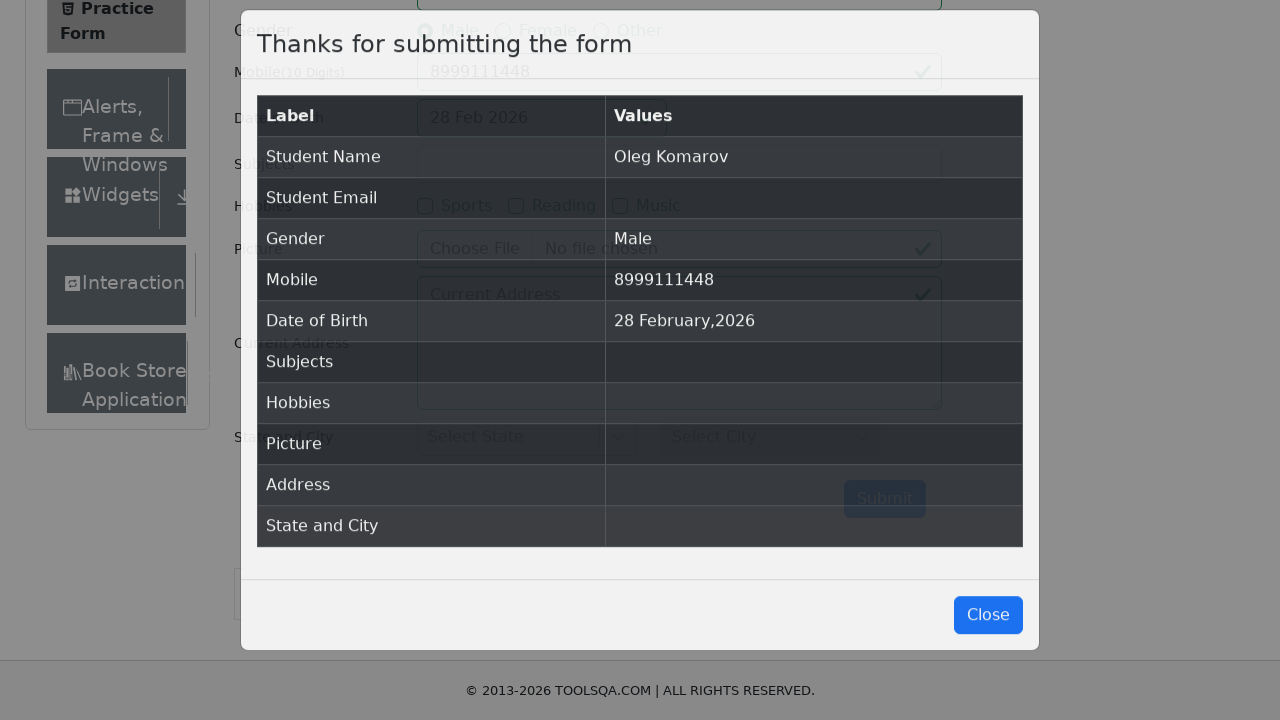

Student registration form submitted successfully and result table appeared
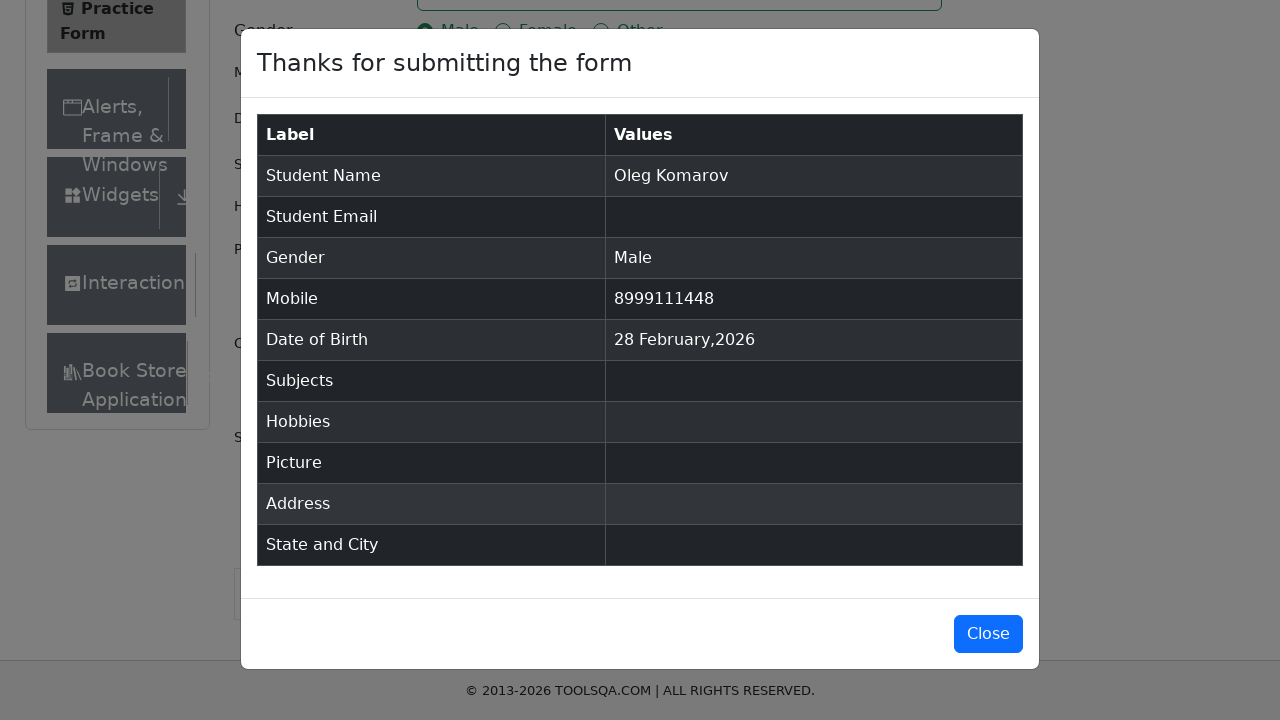

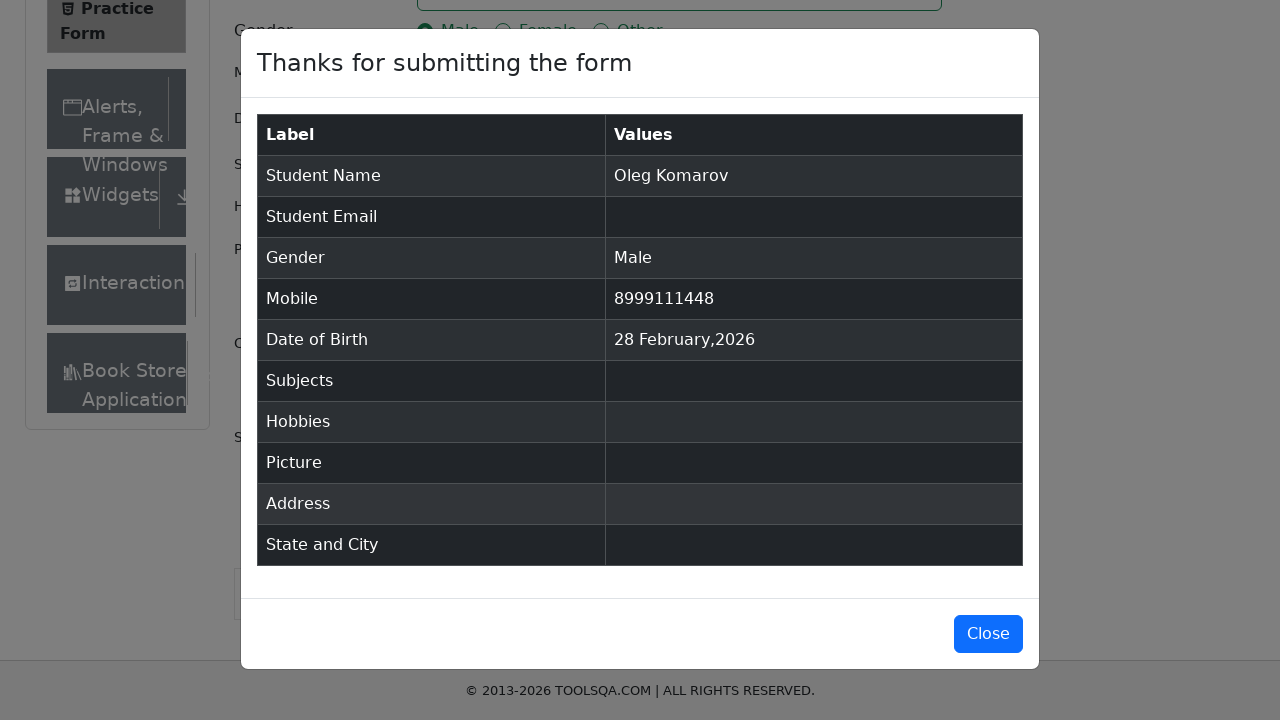